Navigates to an online grocery store and adds specific vegetables (Cucumber and Brocolli) to the shopping cart by matching product names and clicking their respective "Add to Cart" buttons

Starting URL: https://rahulshettyacademy.com/seleniumPractise/#/

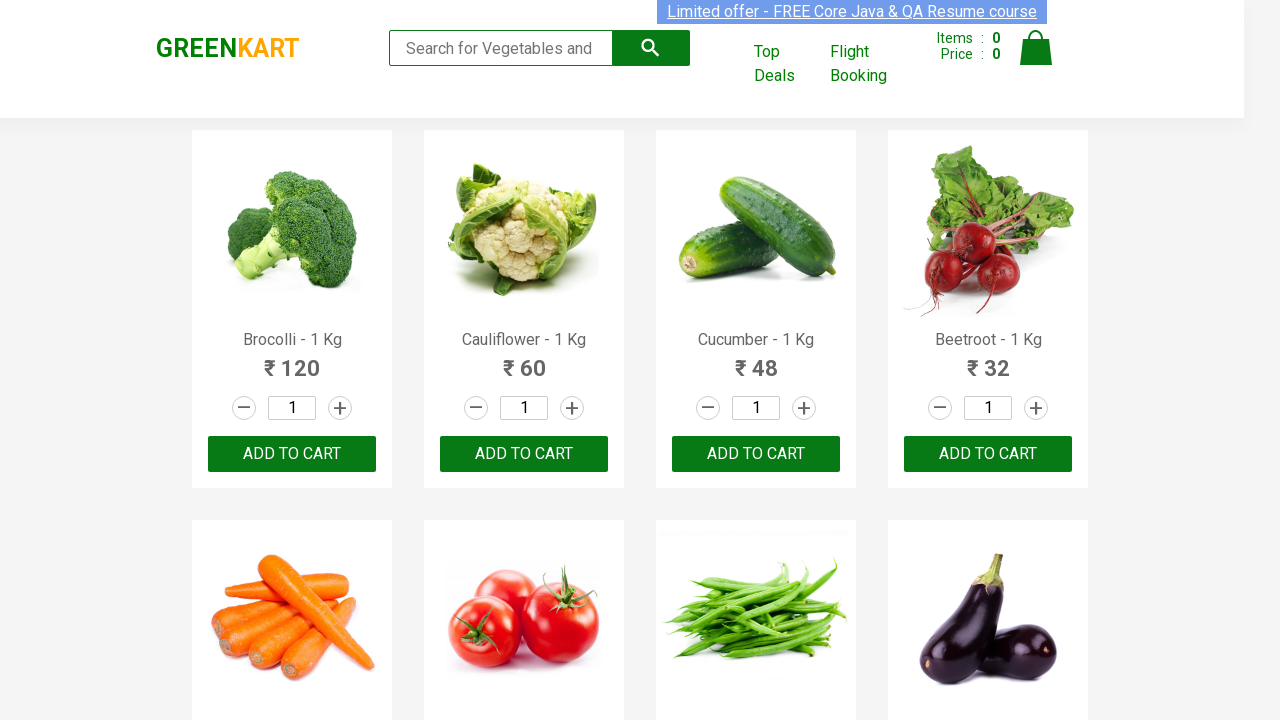

Waited for product names to load on the page
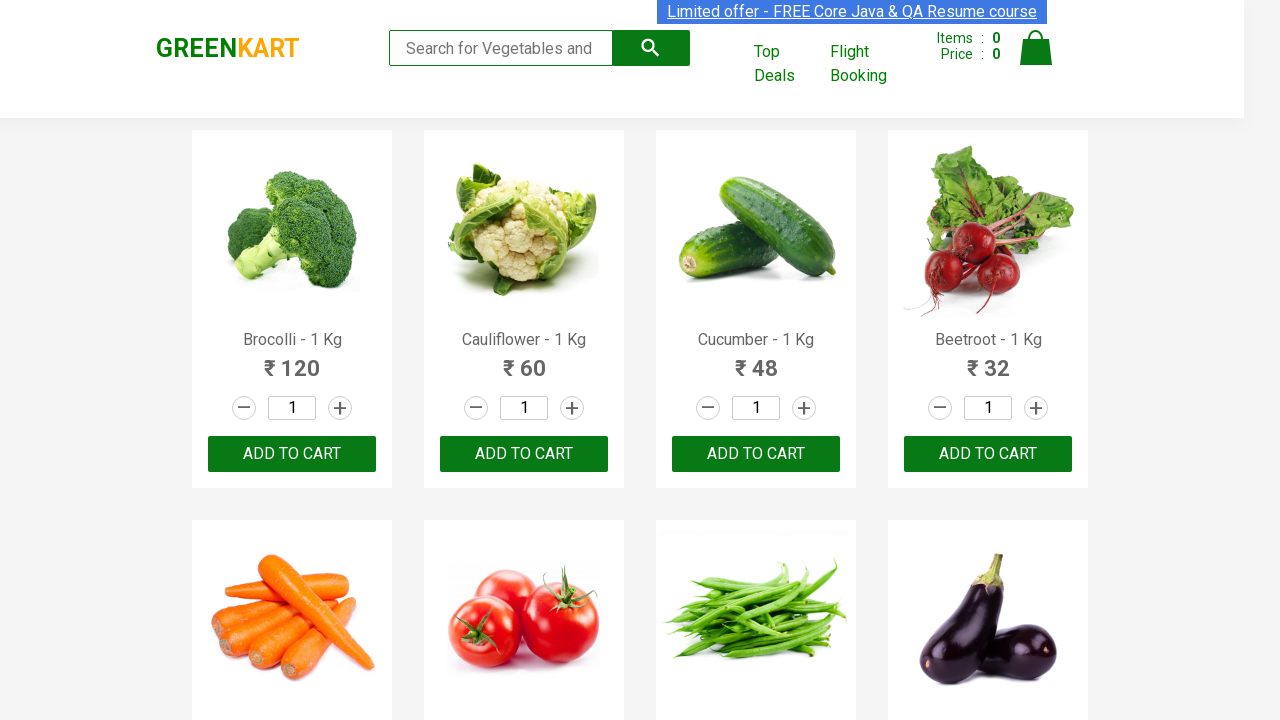

Retrieved all product elements from the page
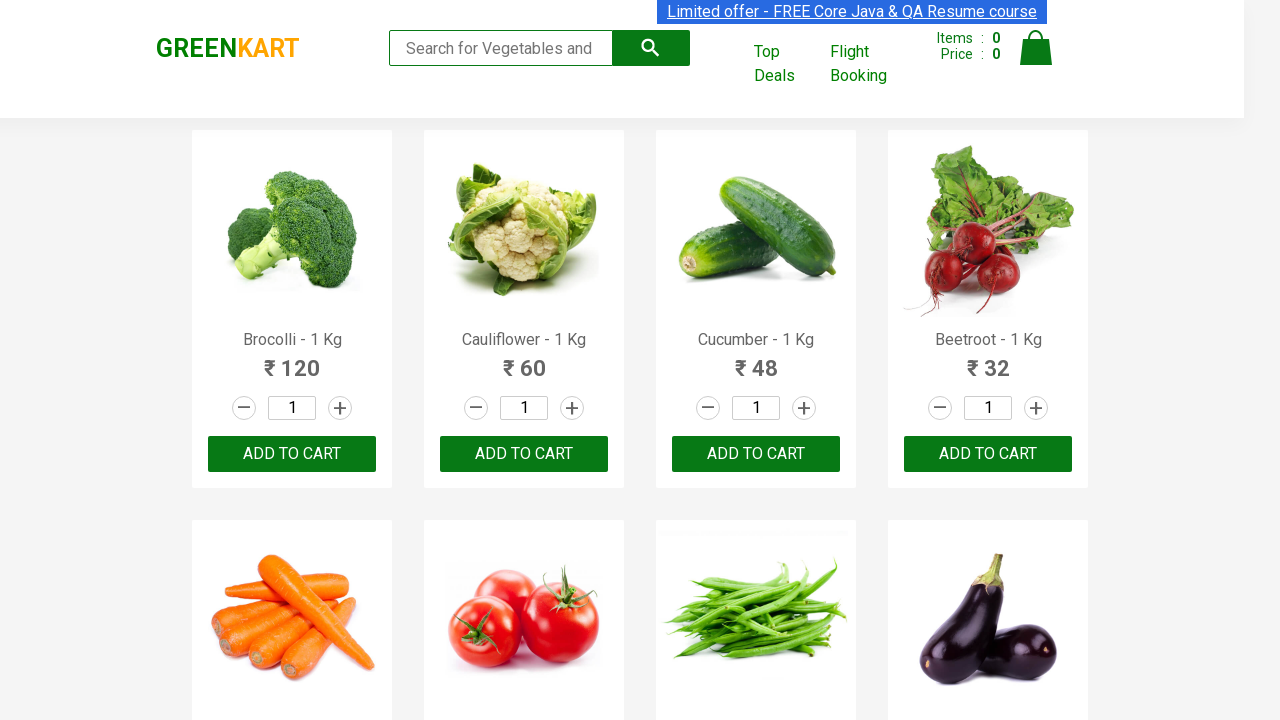

Clicked 'ADD TO CART' button for Brocolli at (292, 454) on button:text('ADD TO CART') >> nth=0
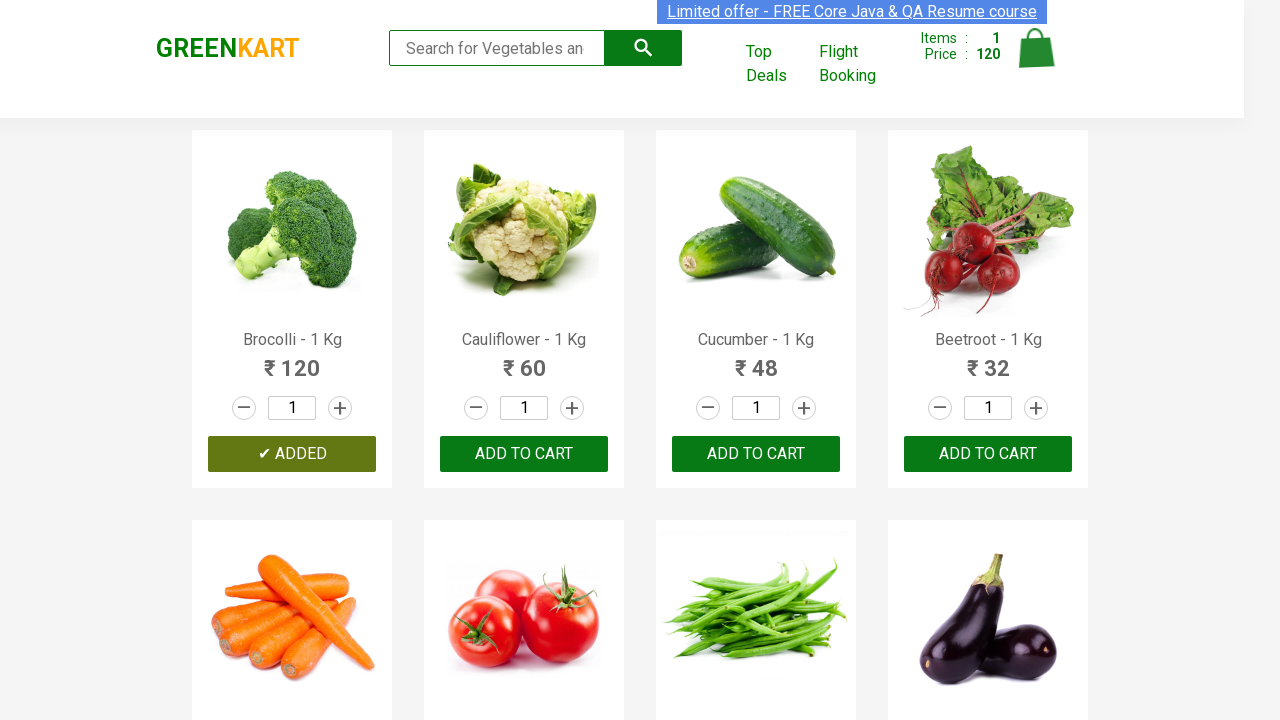

Clicked 'ADD TO CART' button for Cucumber at (988, 454) on button:text('ADD TO CART') >> nth=2
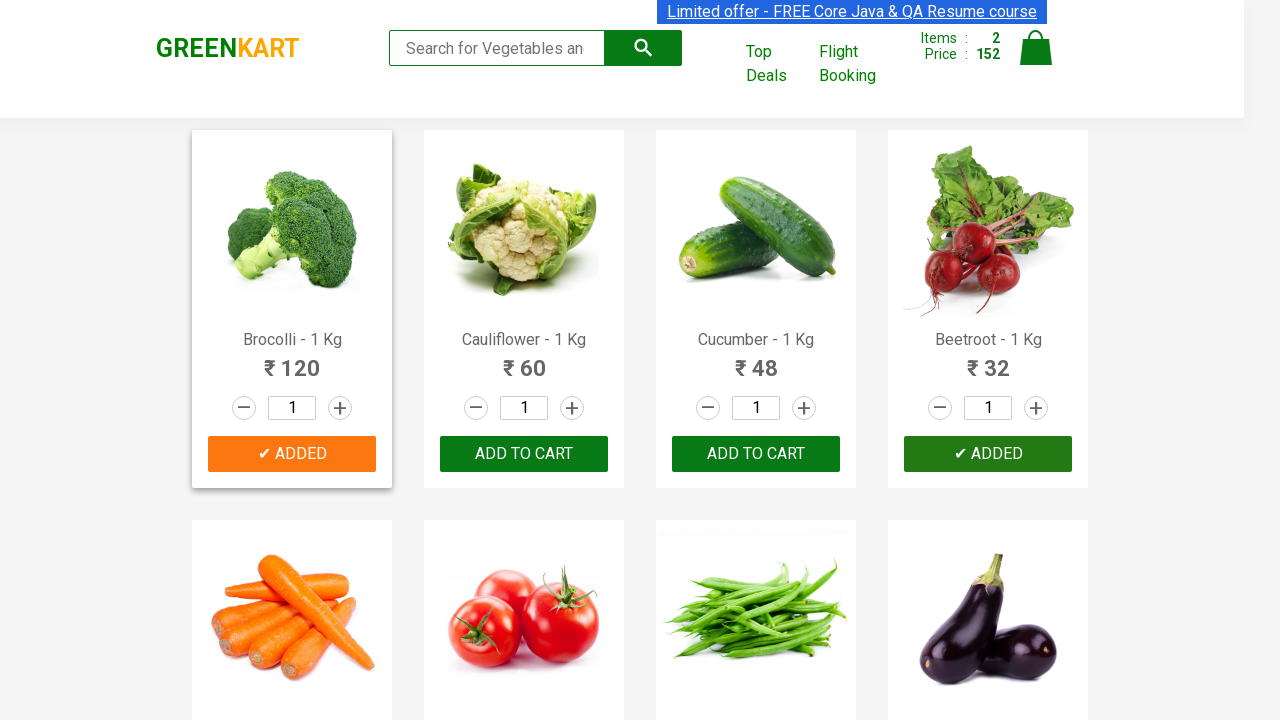

Successfully added all 2 items to cart
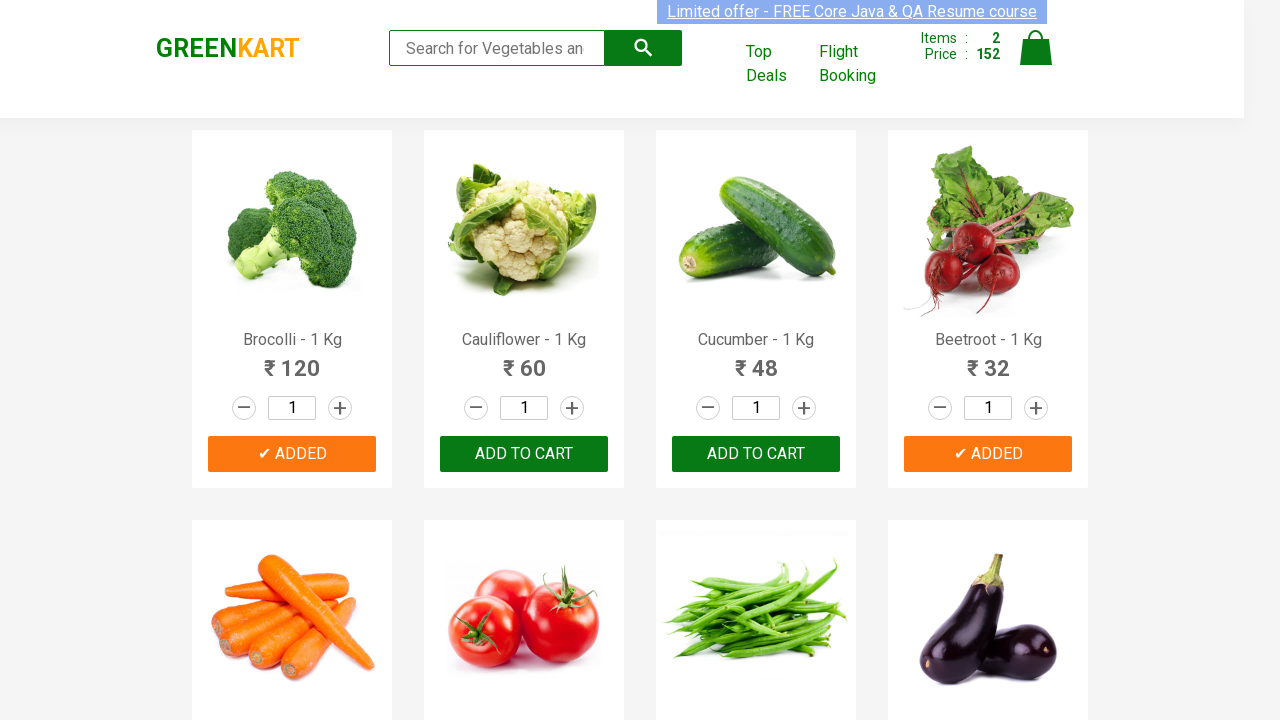

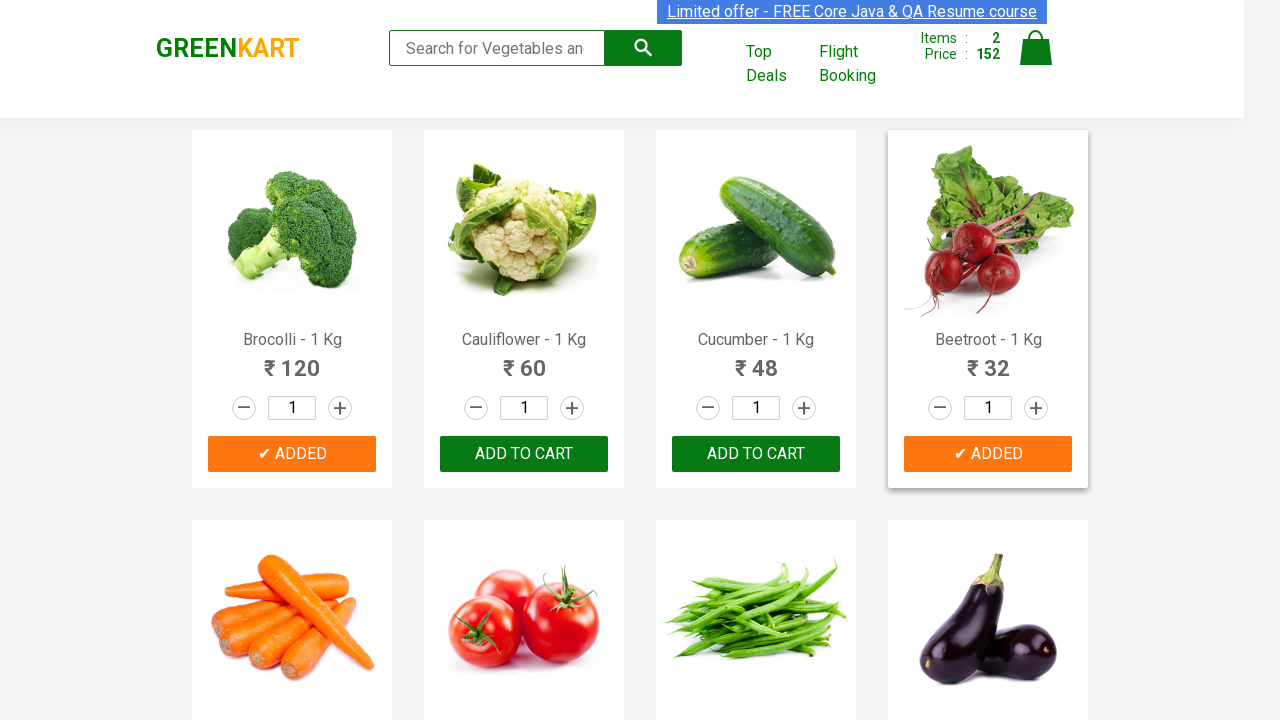